Tests YouTube search functionality by entering a search query for "python selenium tutorial" and submitting the search form, then verifying the results page loads.

Starting URL: https://www.youtube.com

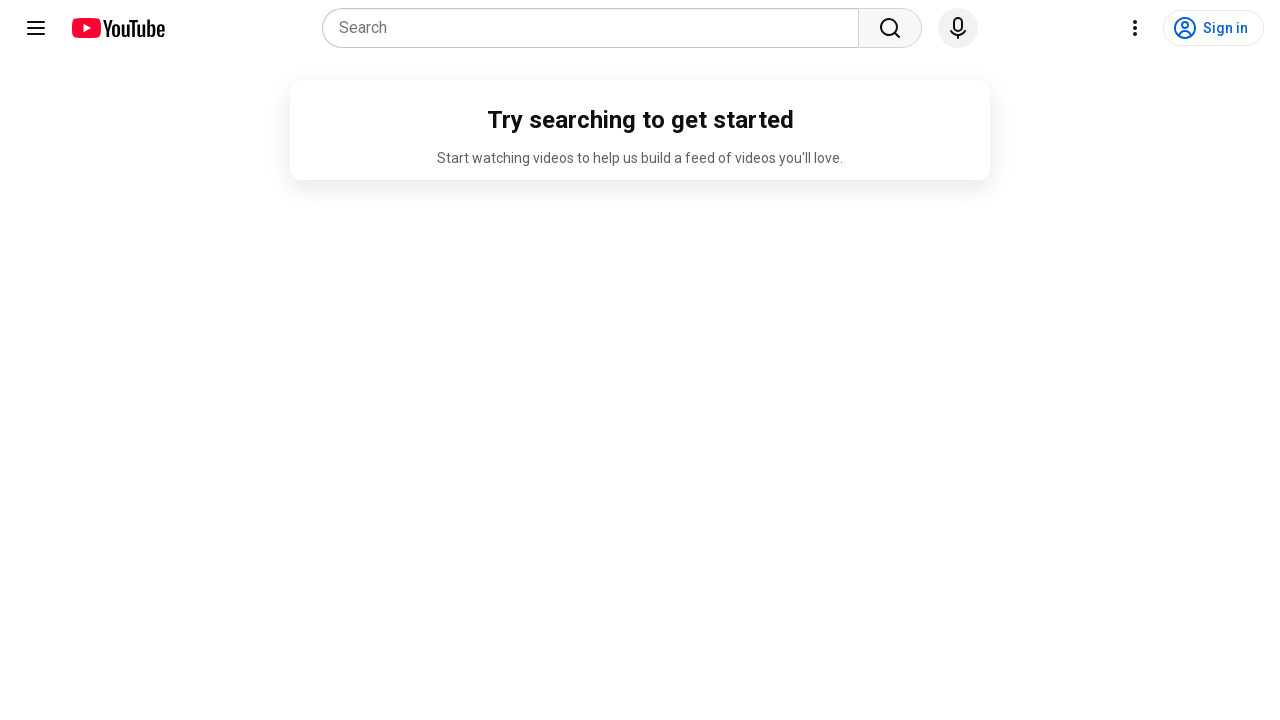

Filled YouTube search field with 'python selenium tutorial' on input[name='search_query']
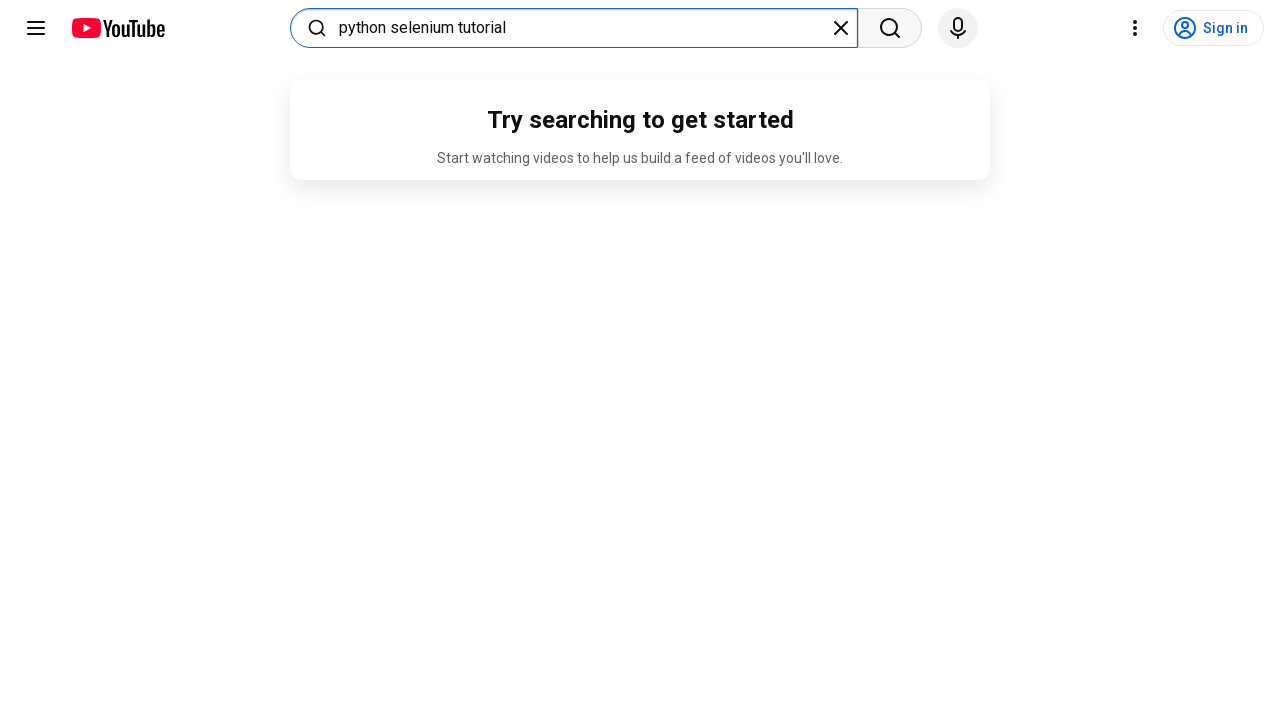

Pressed Enter to submit YouTube search on input[name='search_query']
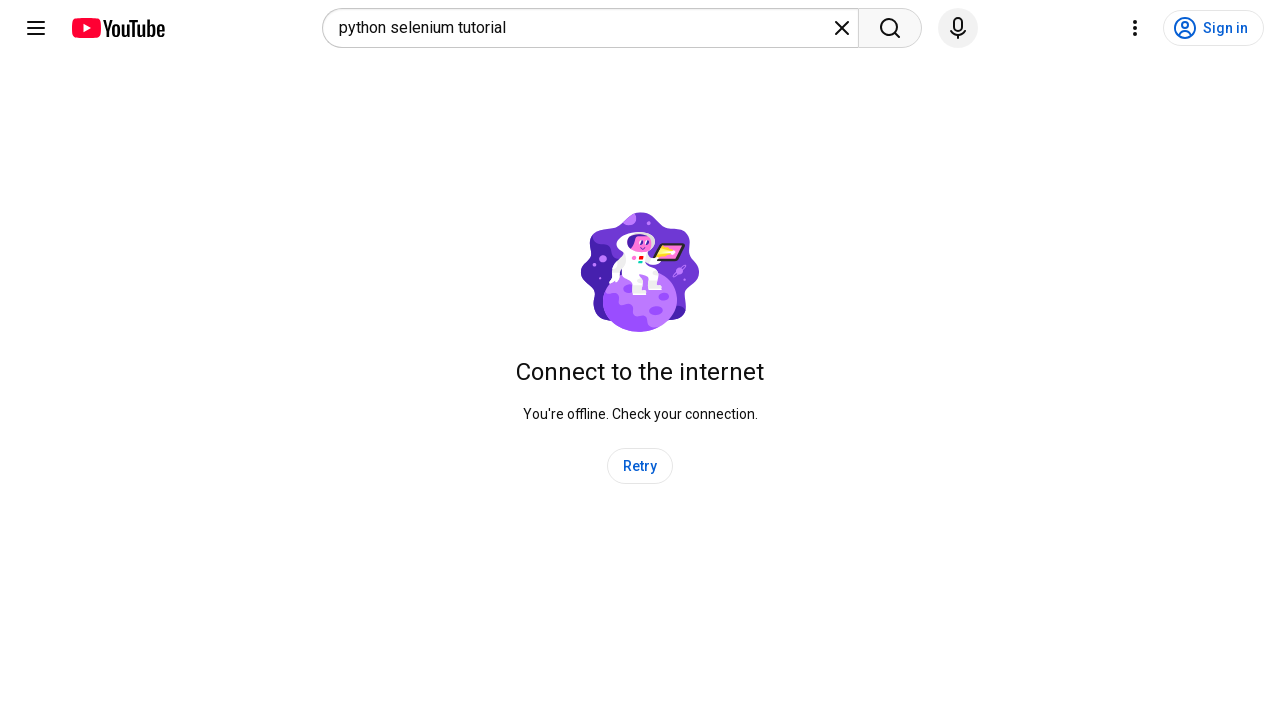

Search results page loaded successfully
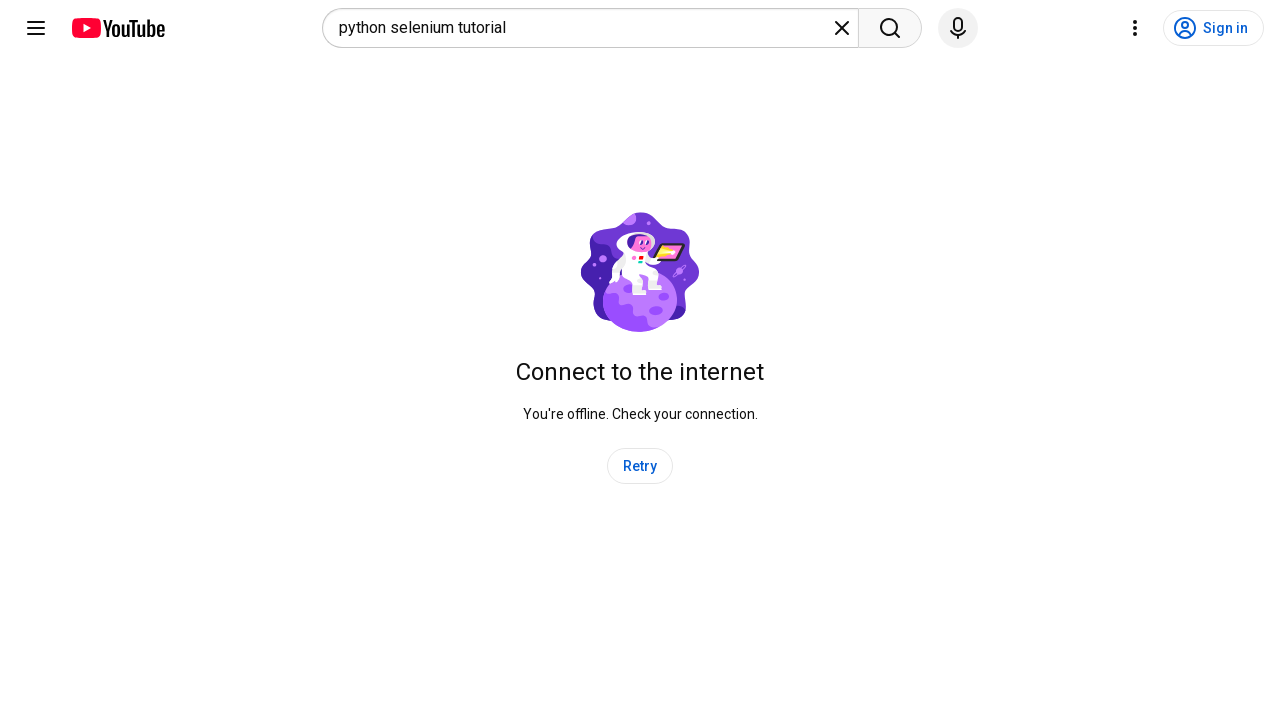

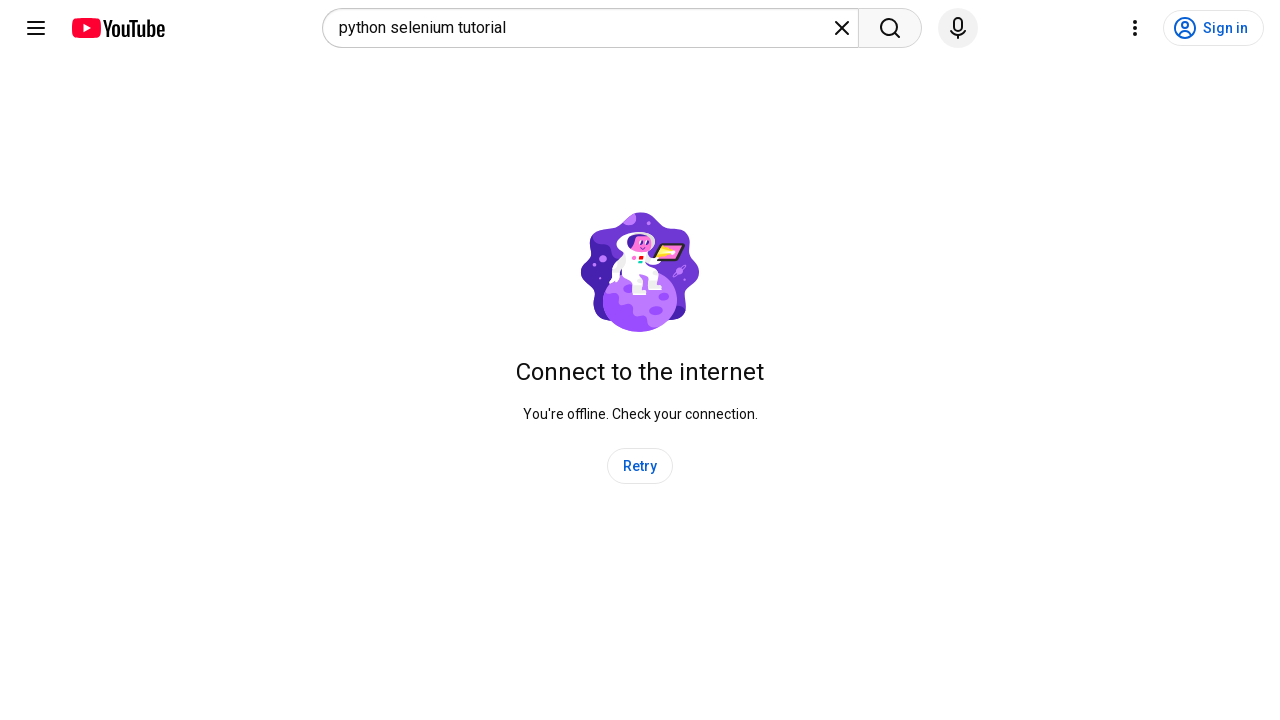